Tests the search functionality by clicking the search button, entering a query, and verifying navigation to the search result

Starting URL: https://webdriver.io/

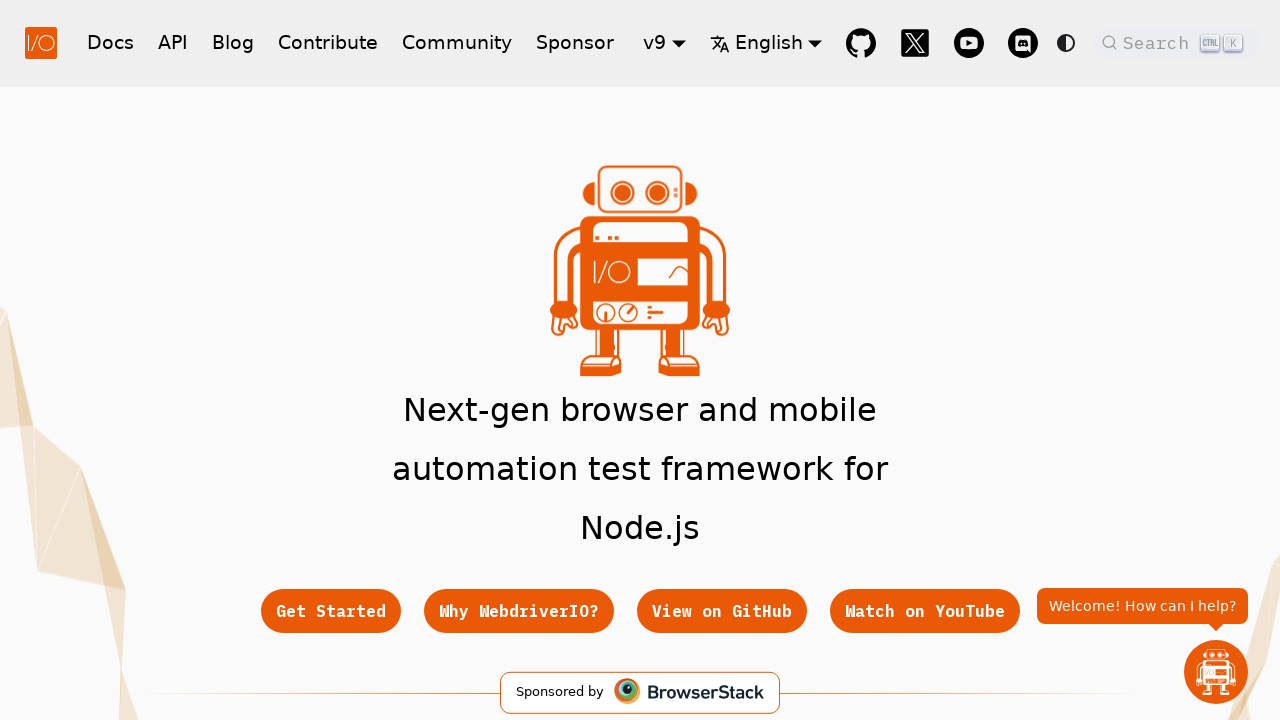

Clicked the DocSearch button in the header at (1177, 42) on button.DocSearch
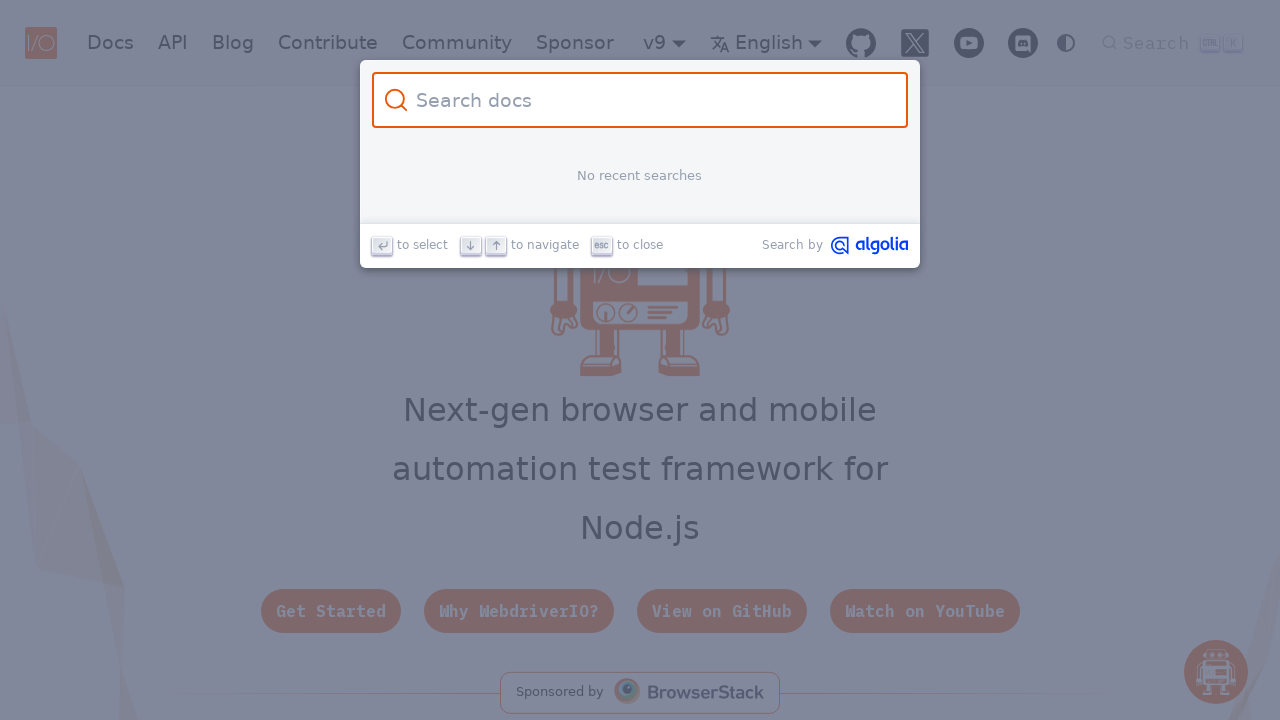

Entered 'getValue' in the search input field on input.DocSearch-Input
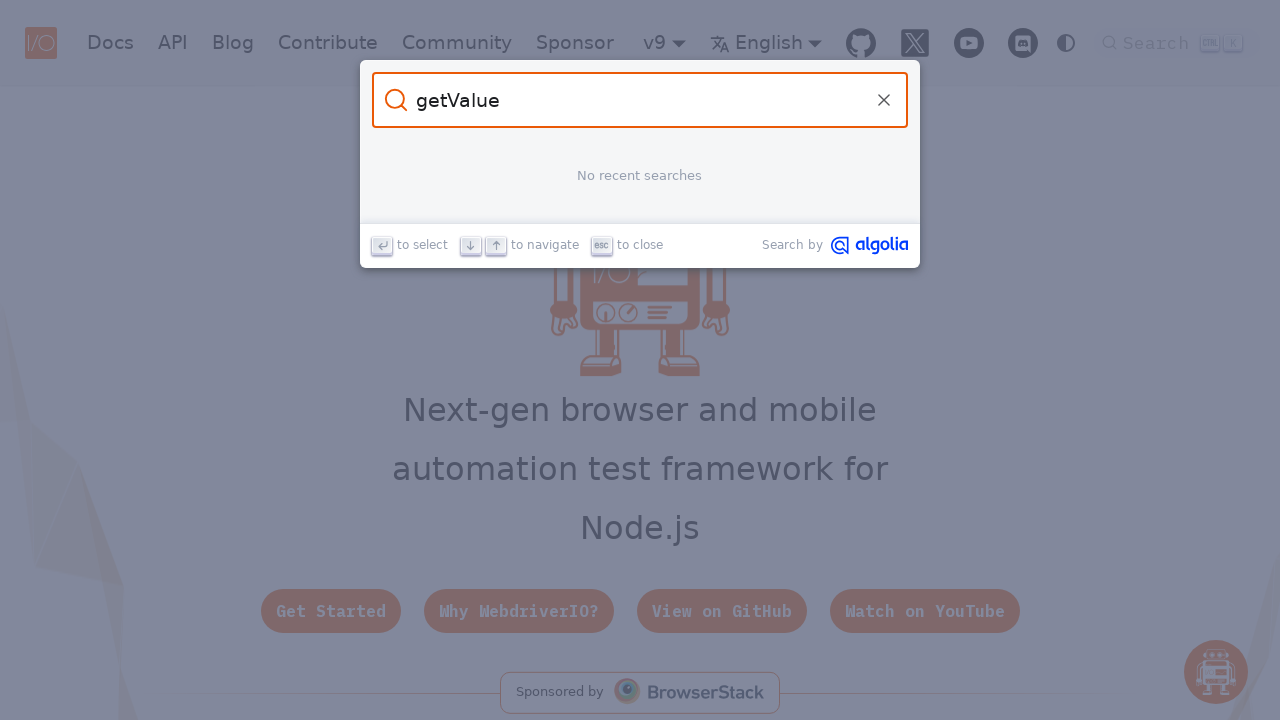

Clicked the first search result link at (640, 196) on .DocSearch-Hit a
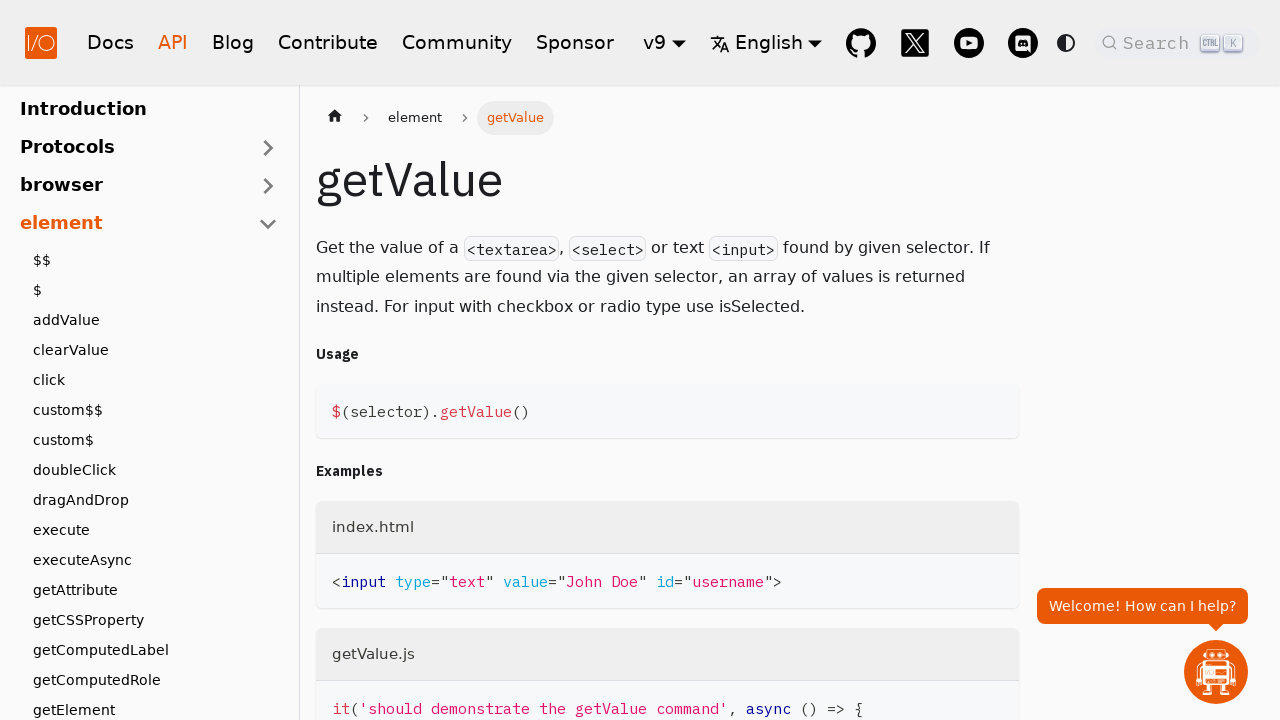

Navigated to the getValue documentation page
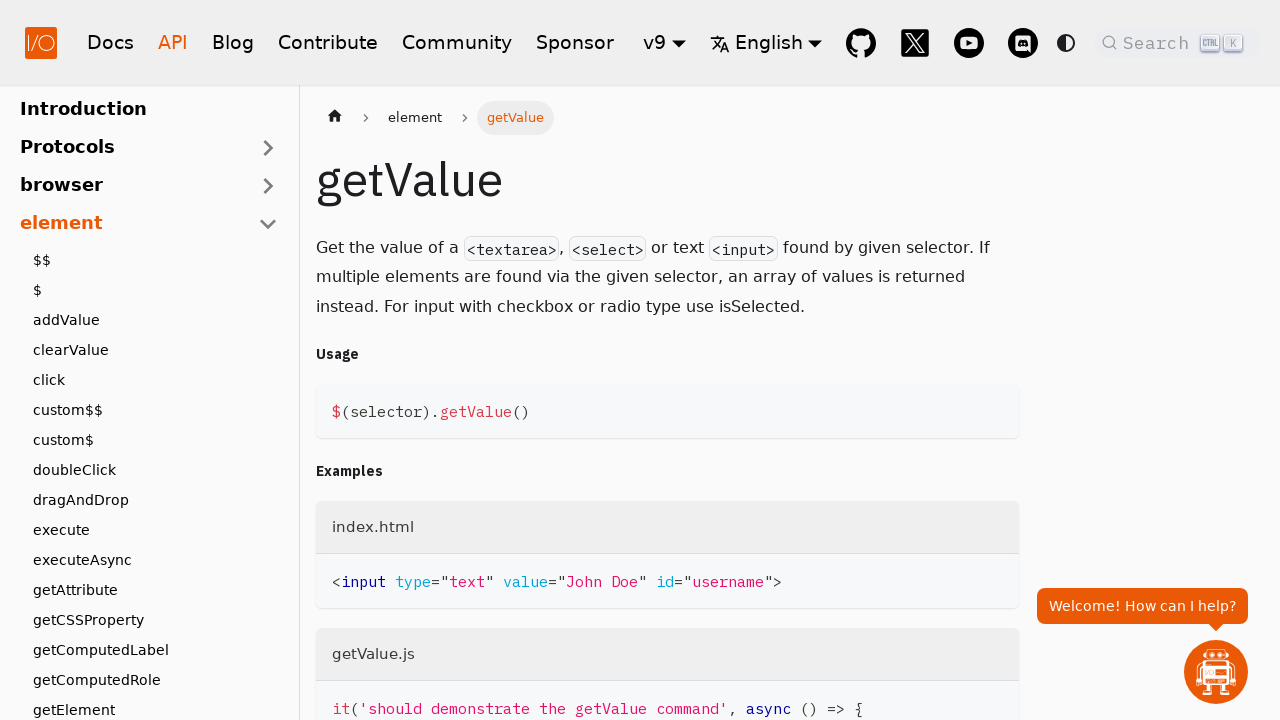

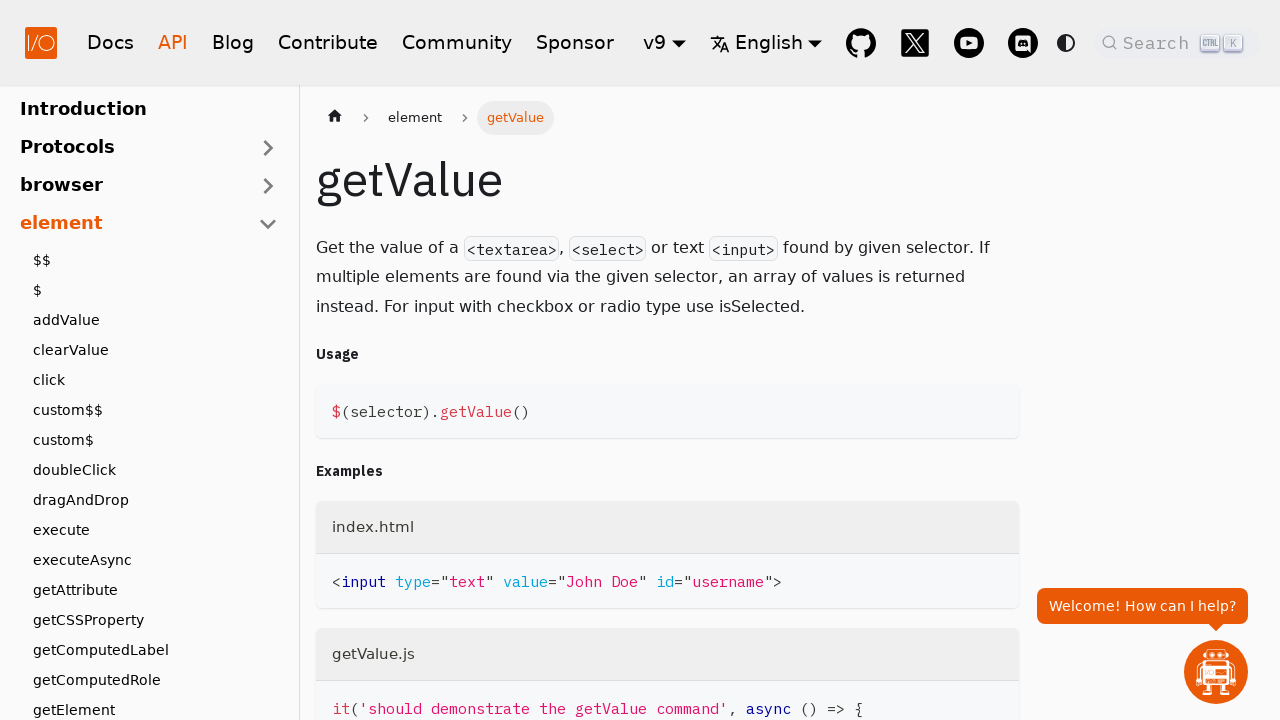